Tests that clicking on a file opens it in a new tab and displays content

Starting URL: https://www.jsdelivr.com/package/npm/fontfamous?version=2.1.1&path=dist/css/

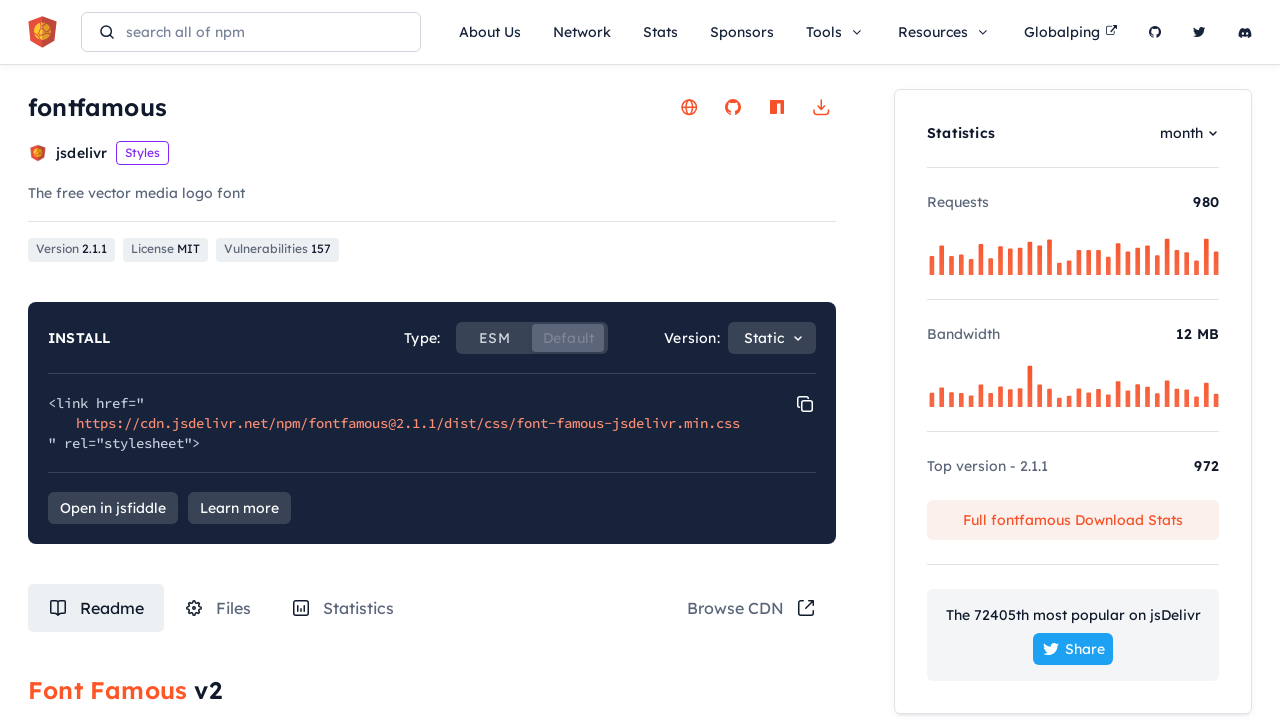

Waited for page to load
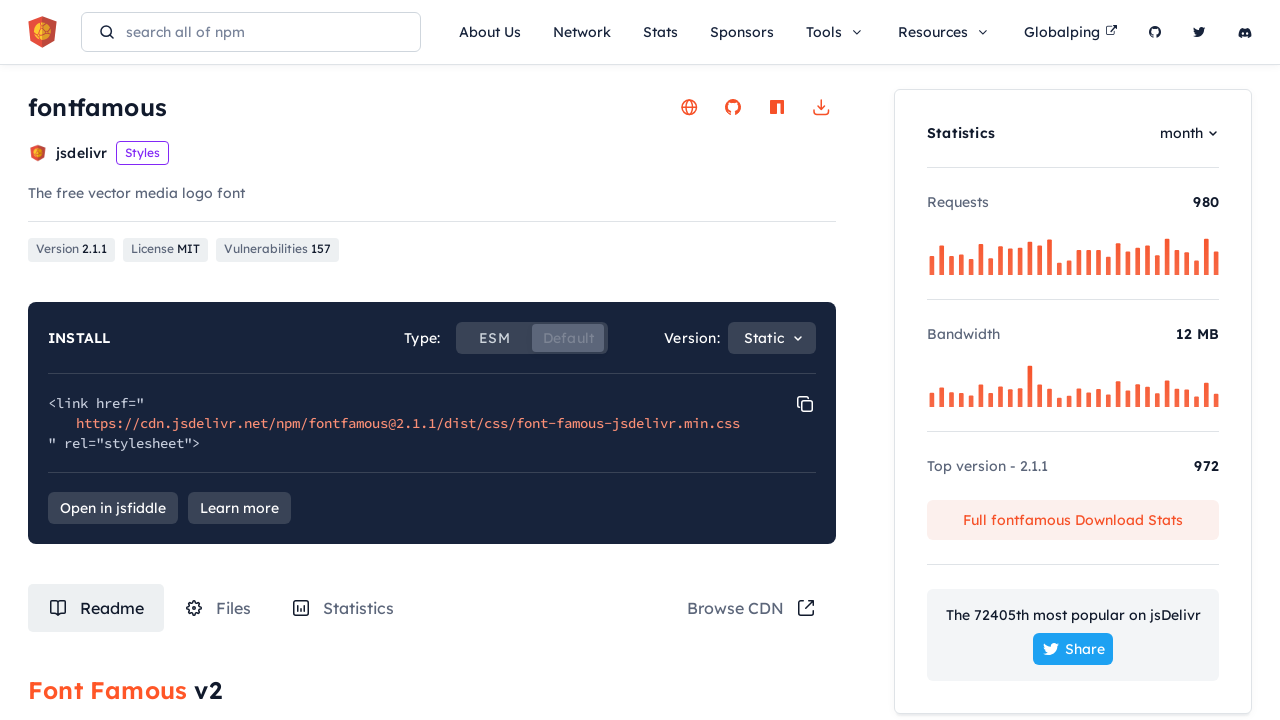

Clicked on the Files tab at (218, 608) on #tabRouteFiles
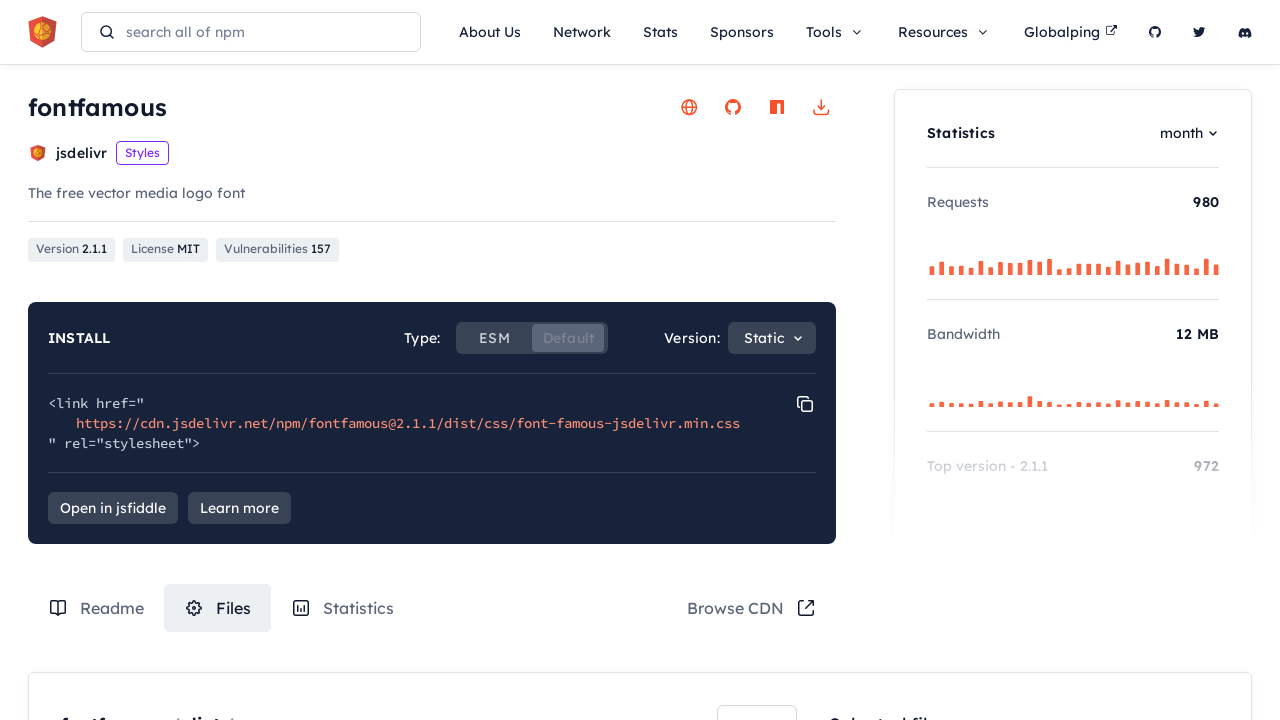

Clicked on a file which opened in a new tab at (258, 361) on .box-content-wrapper .files-list .file-item:nth-child(3) > a
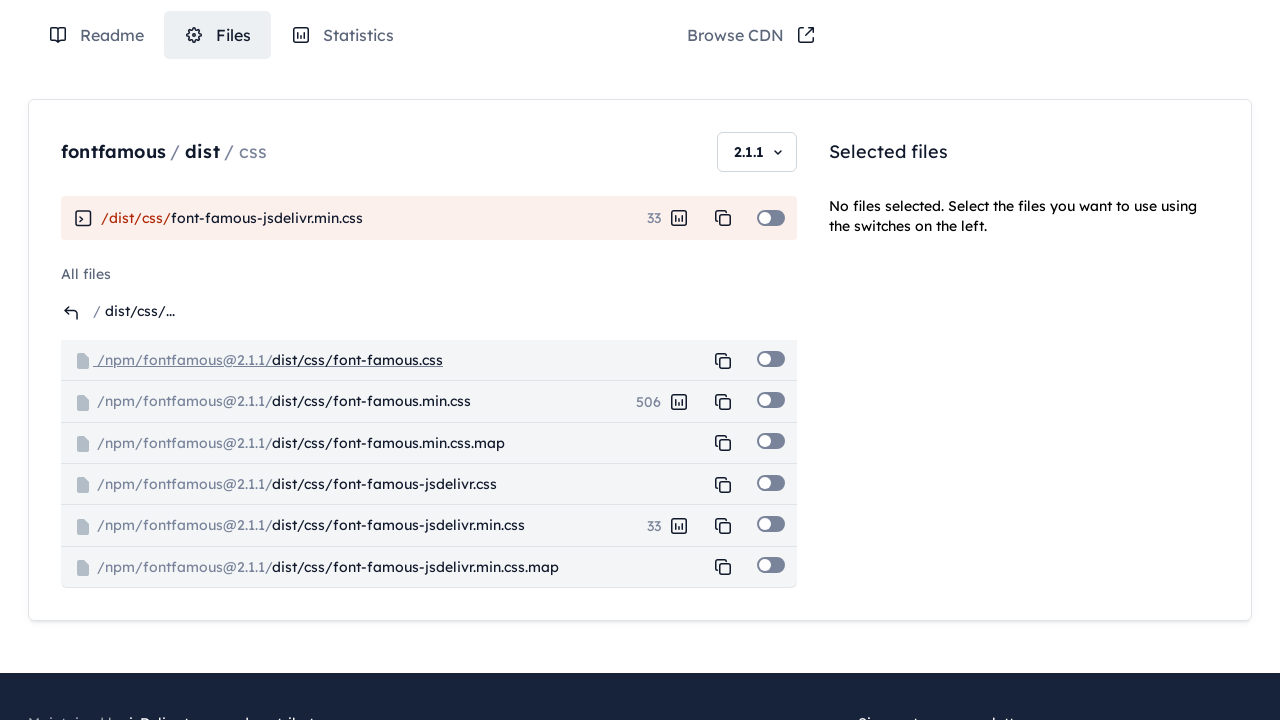

New tab loaded successfully
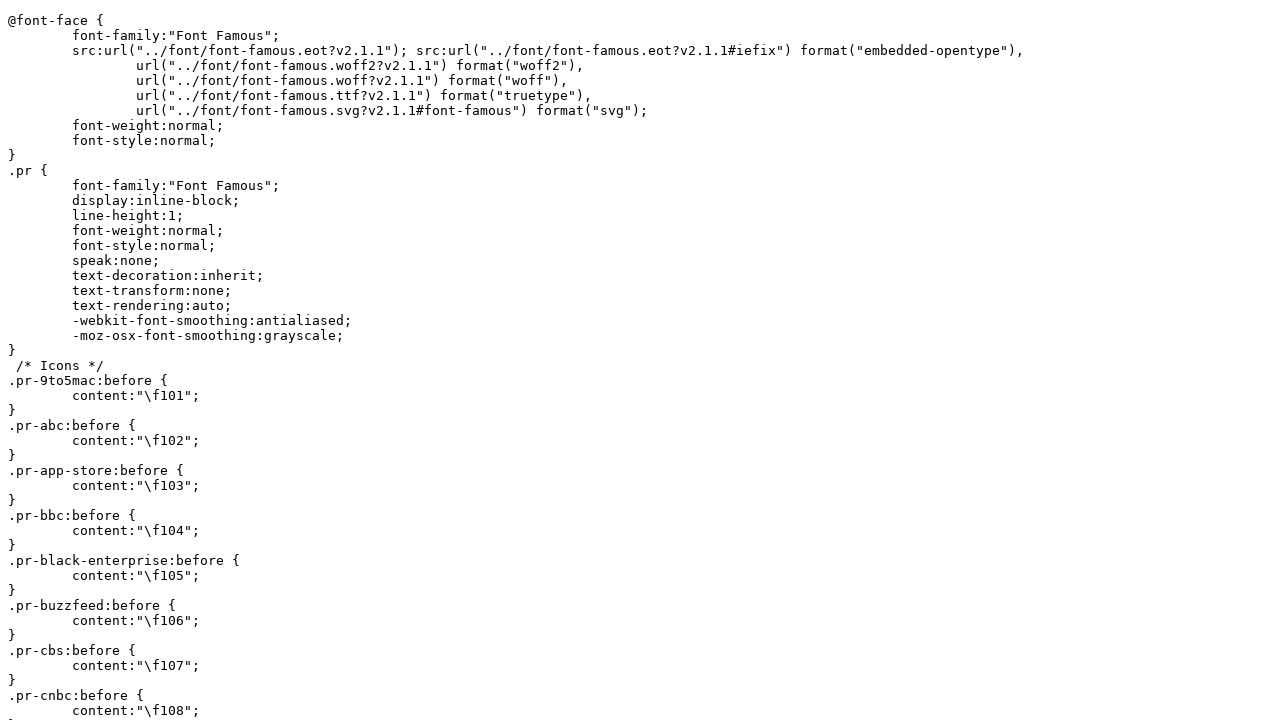

Retrieved text content from file preview
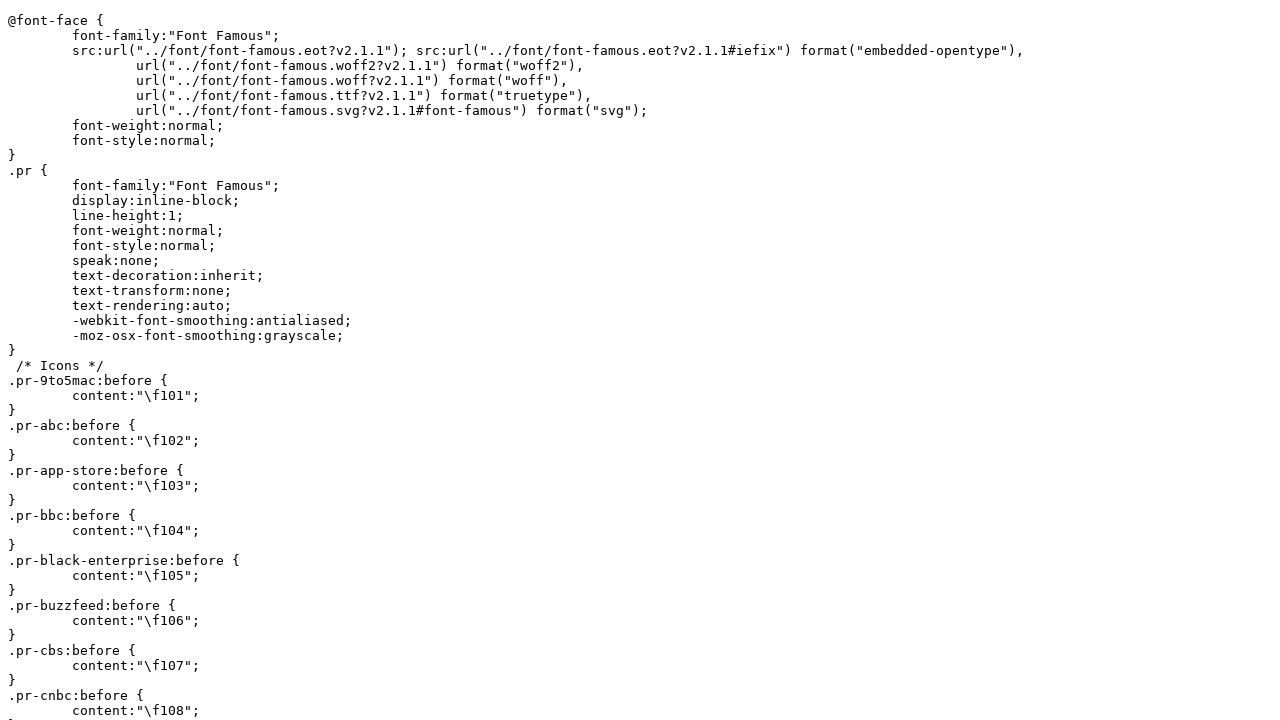

Verified that file content is displayed (content length >= 1)
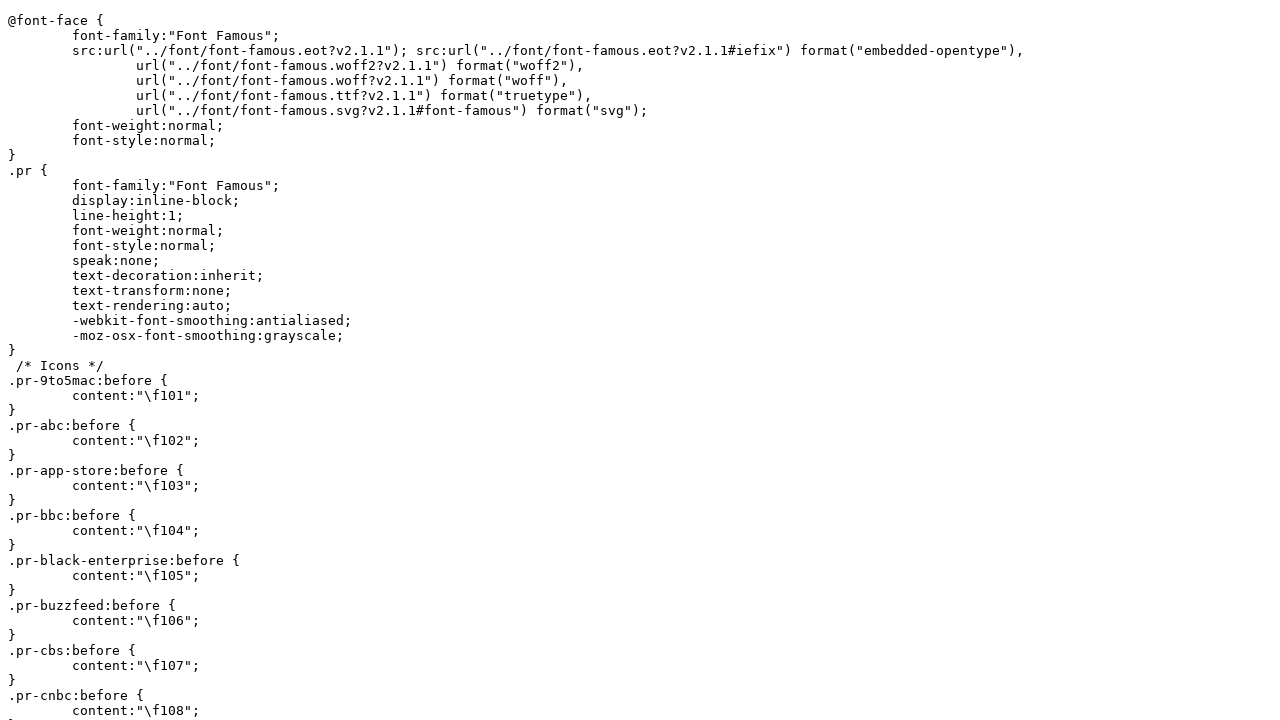

Closed the file preview tab
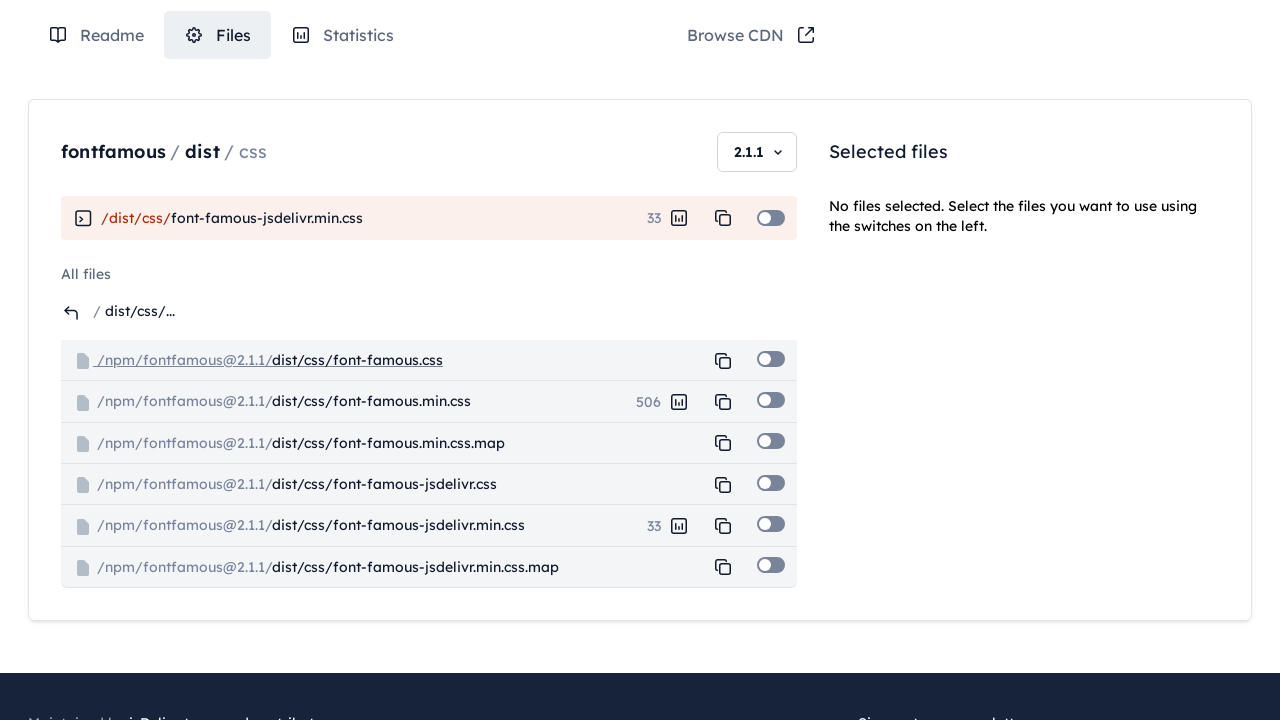

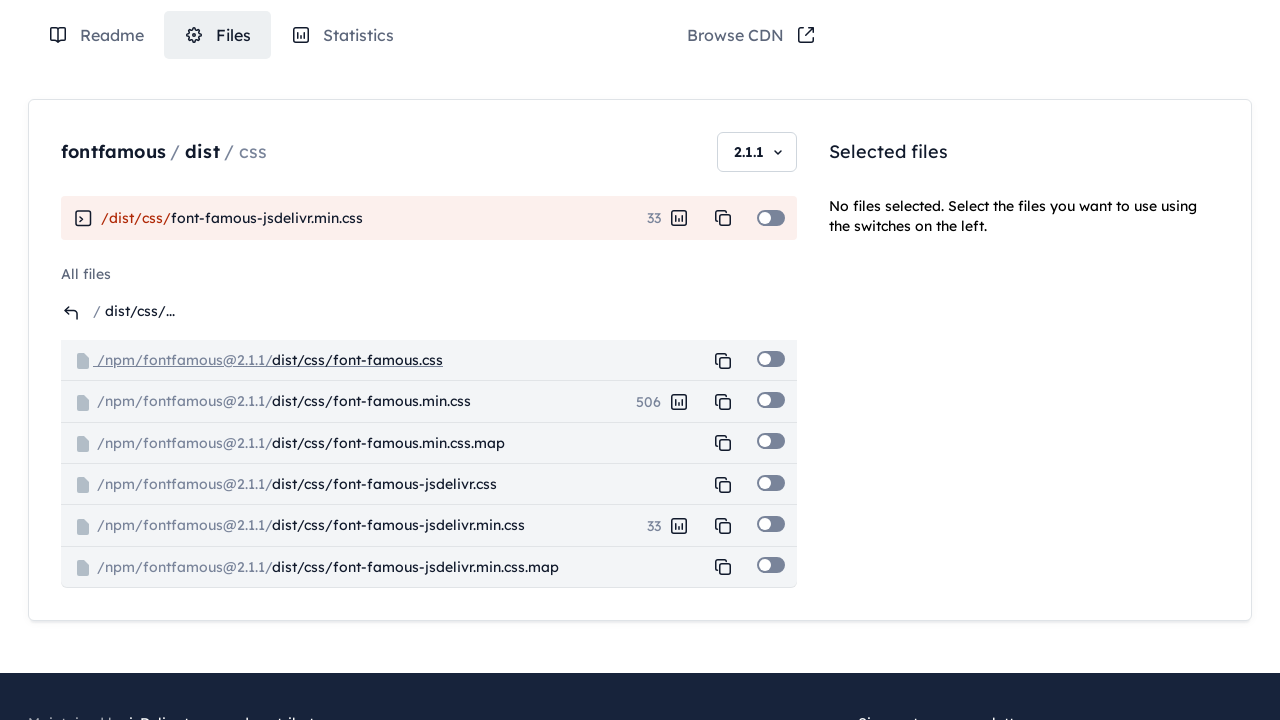